Navigates to Python.org homepage and verifies that upcoming events section is displayed with event details

Starting URL: https://www.python.org/

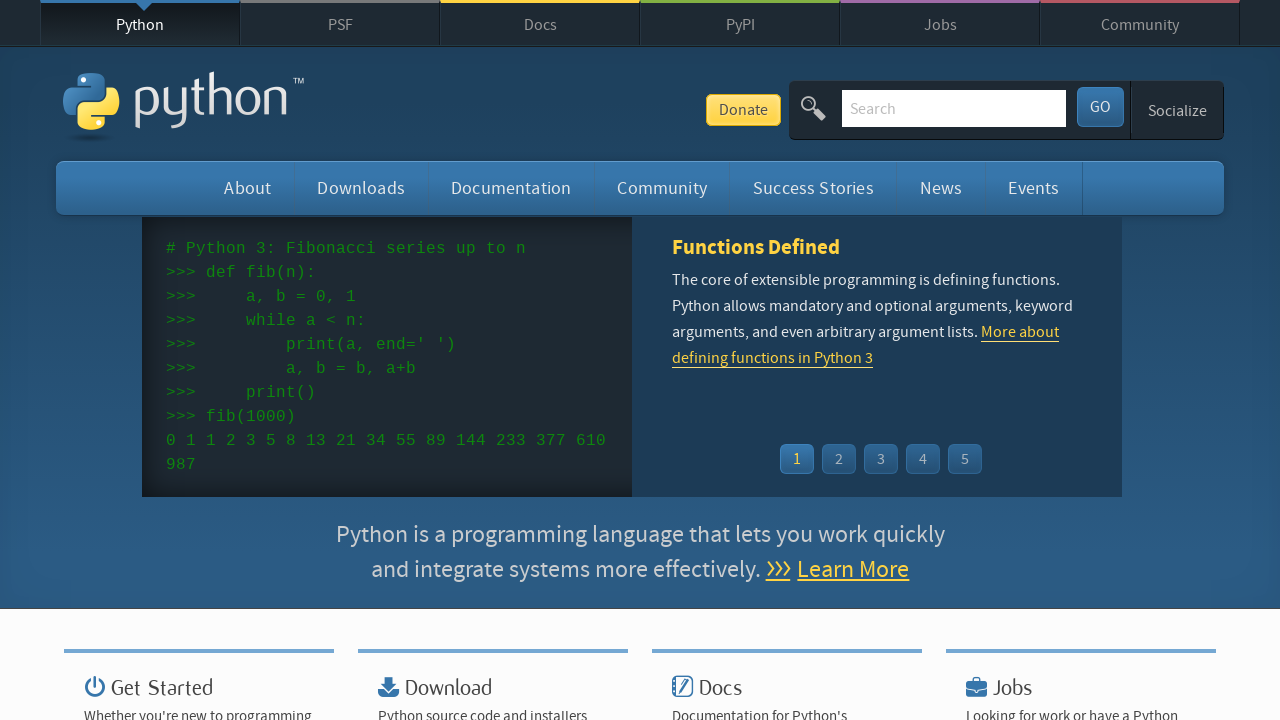

Navigated to Python.org homepage
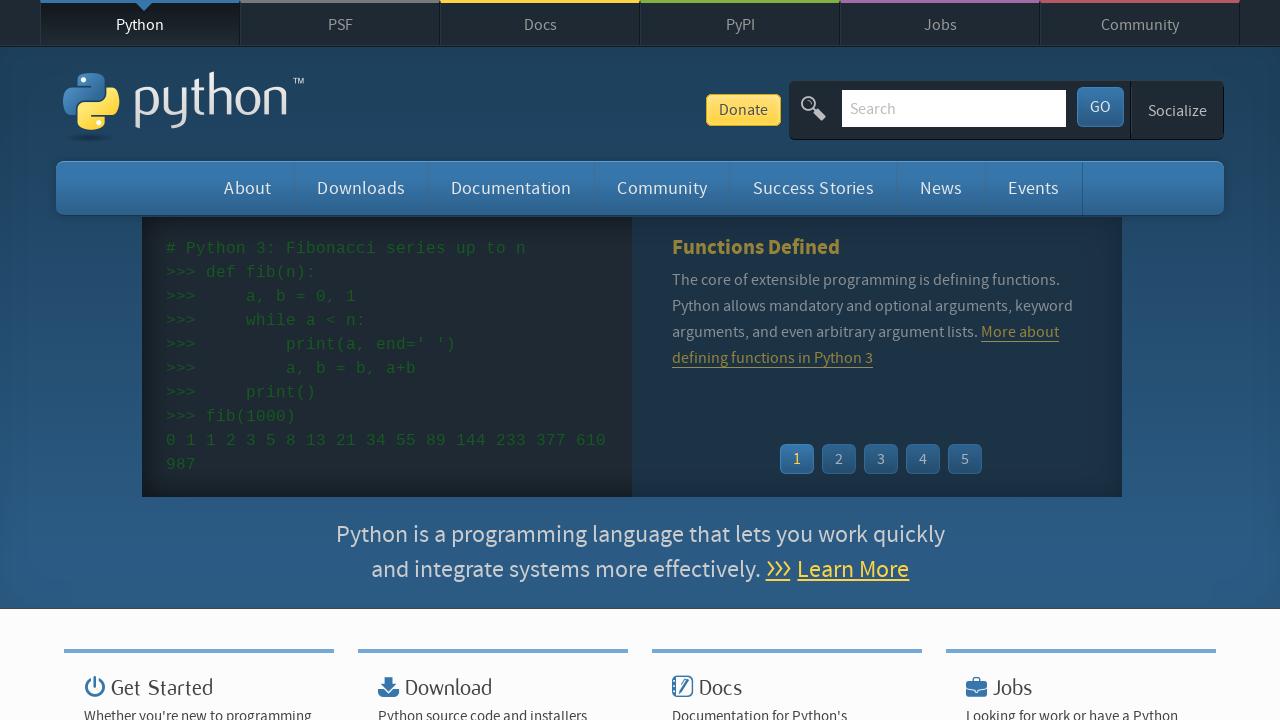

Upcoming events section loaded
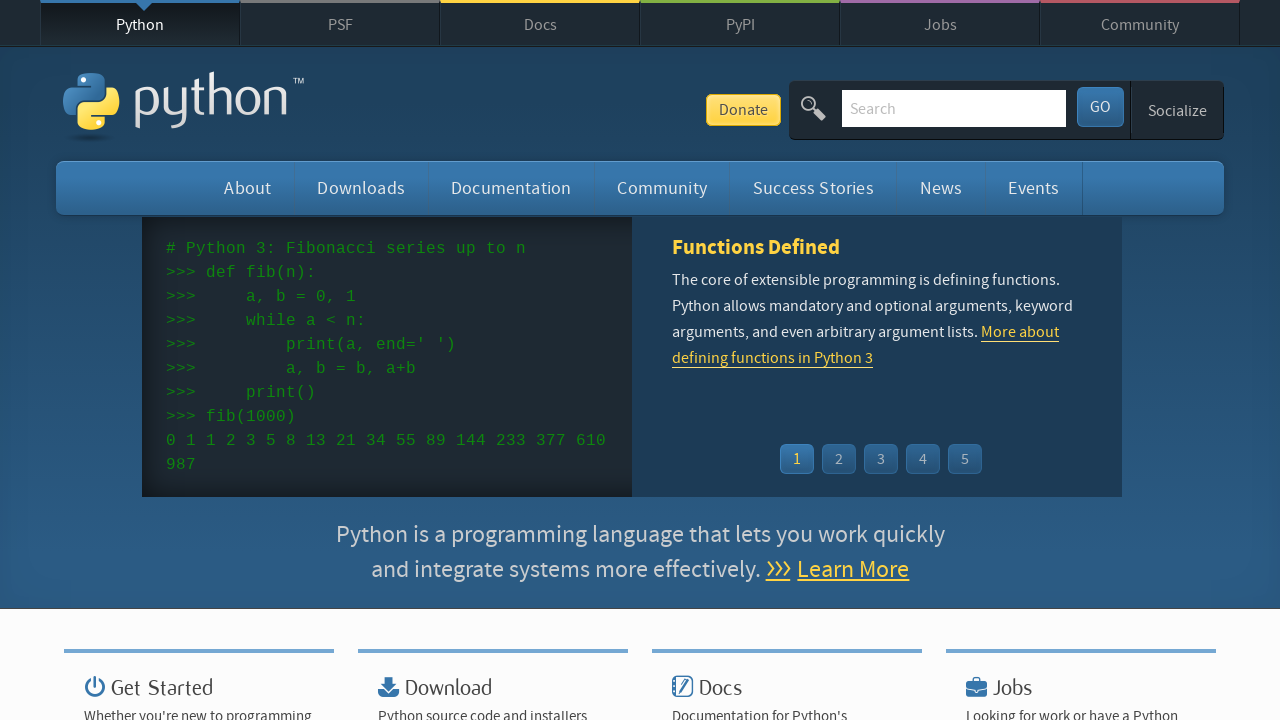

Event 1 timestamp element loaded
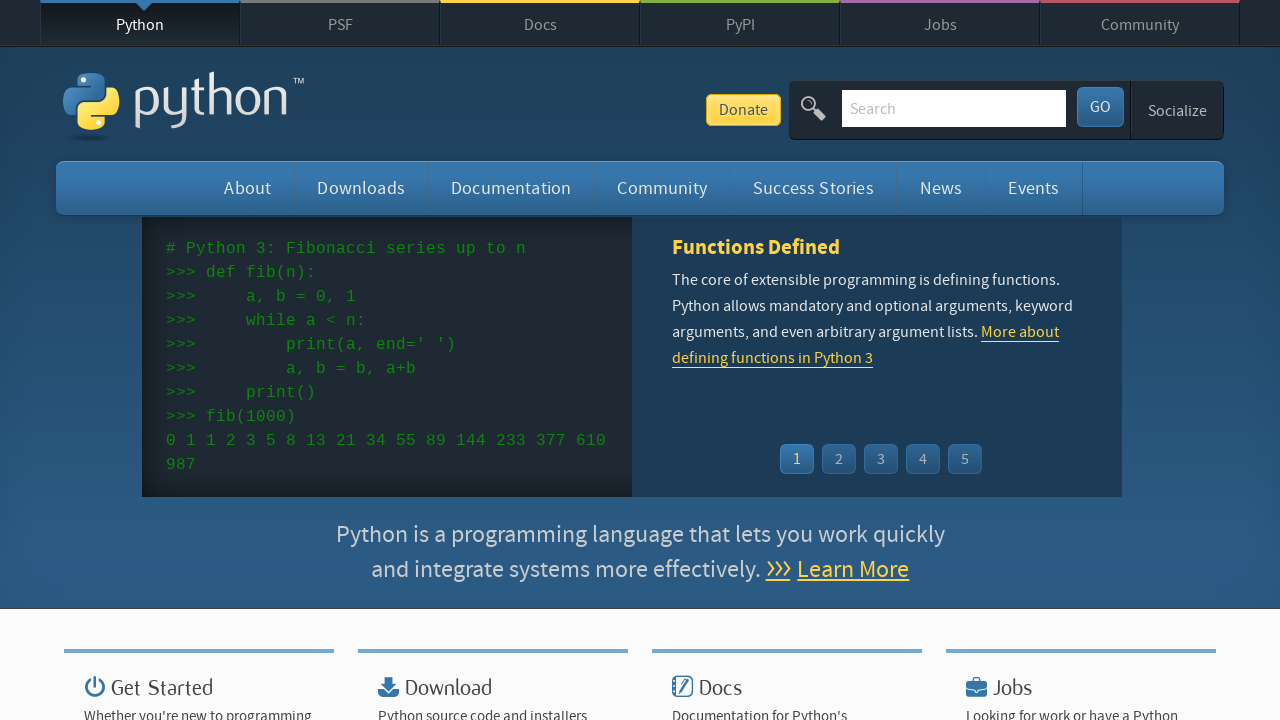

Event 1 link element loaded
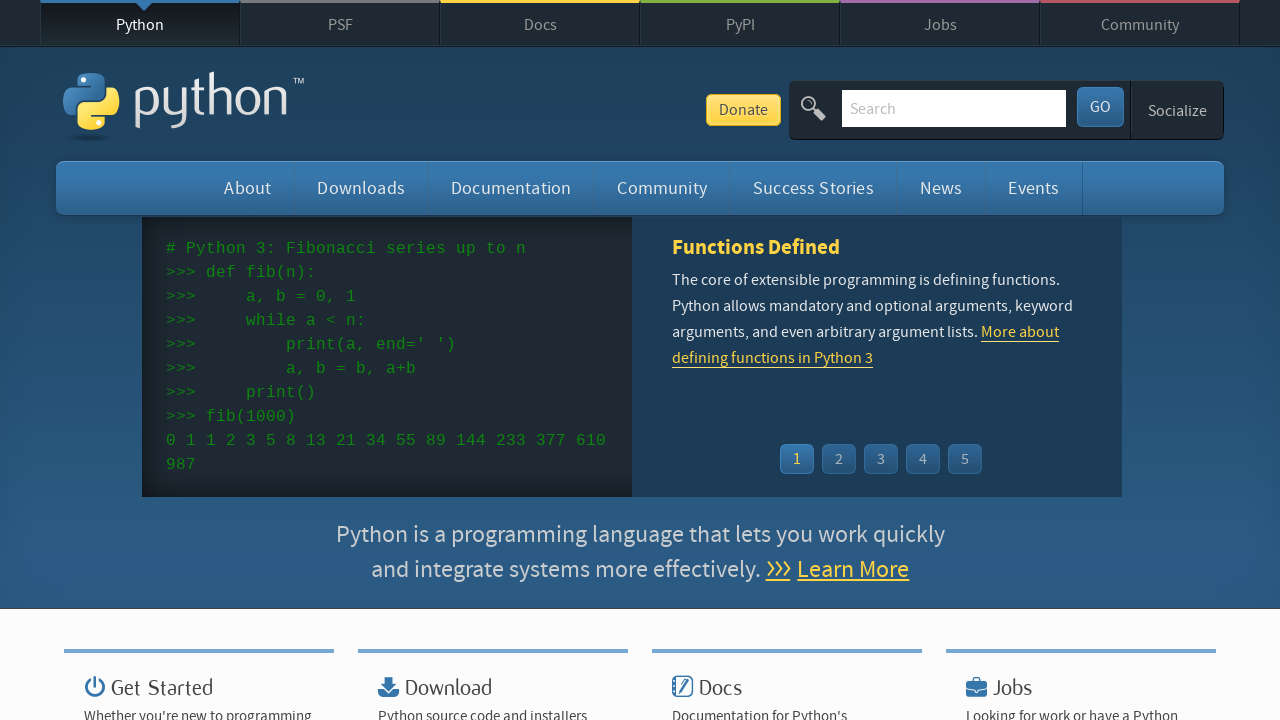

Event 2 timestamp element loaded
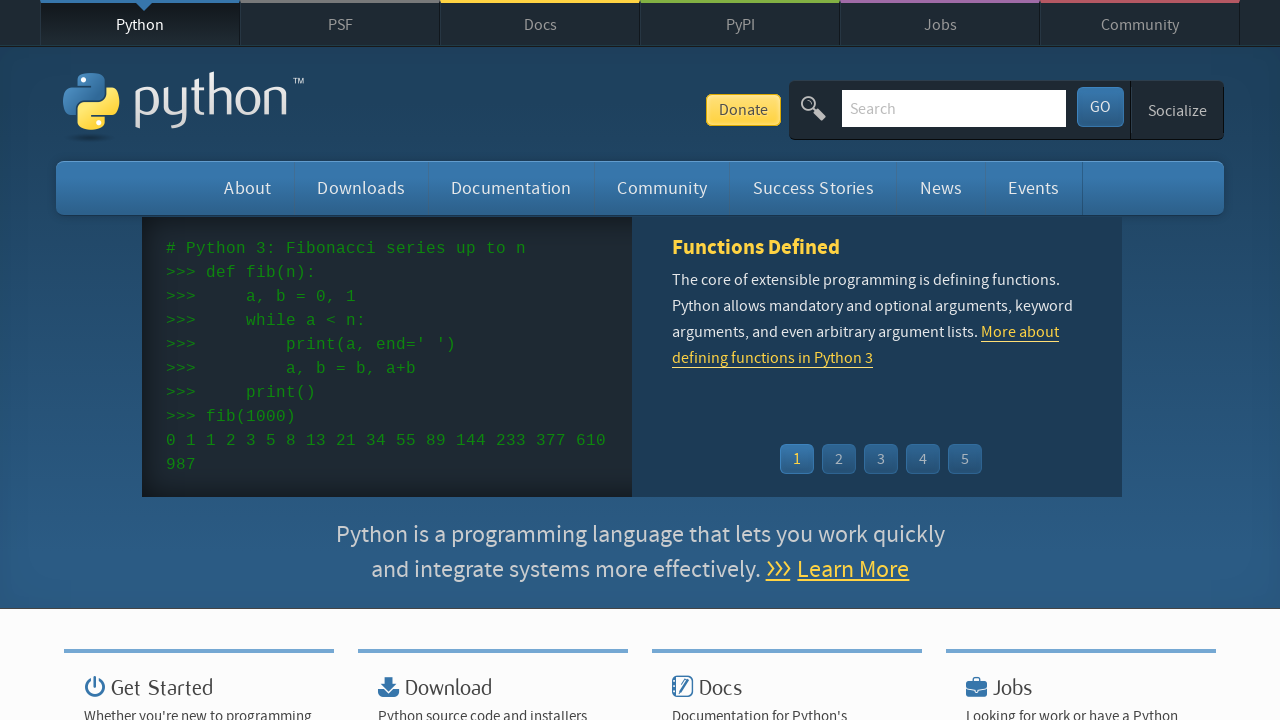

Event 2 link element loaded
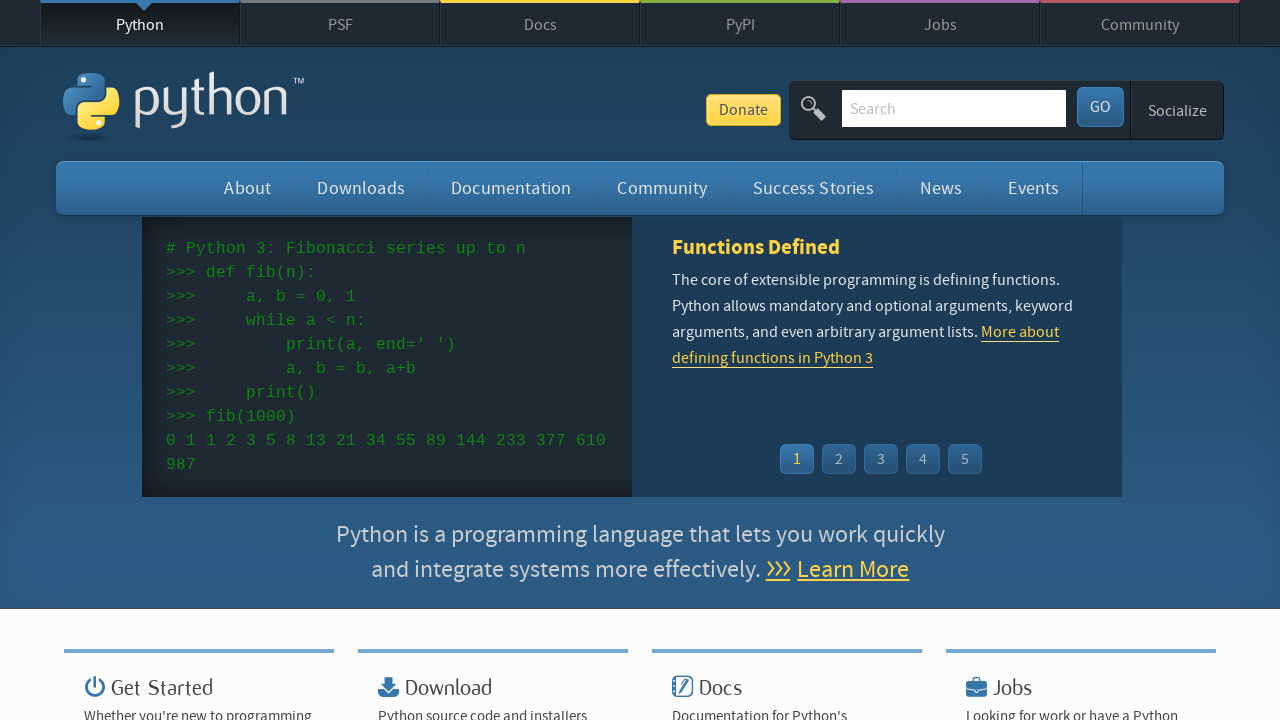

Event 3 timestamp element loaded
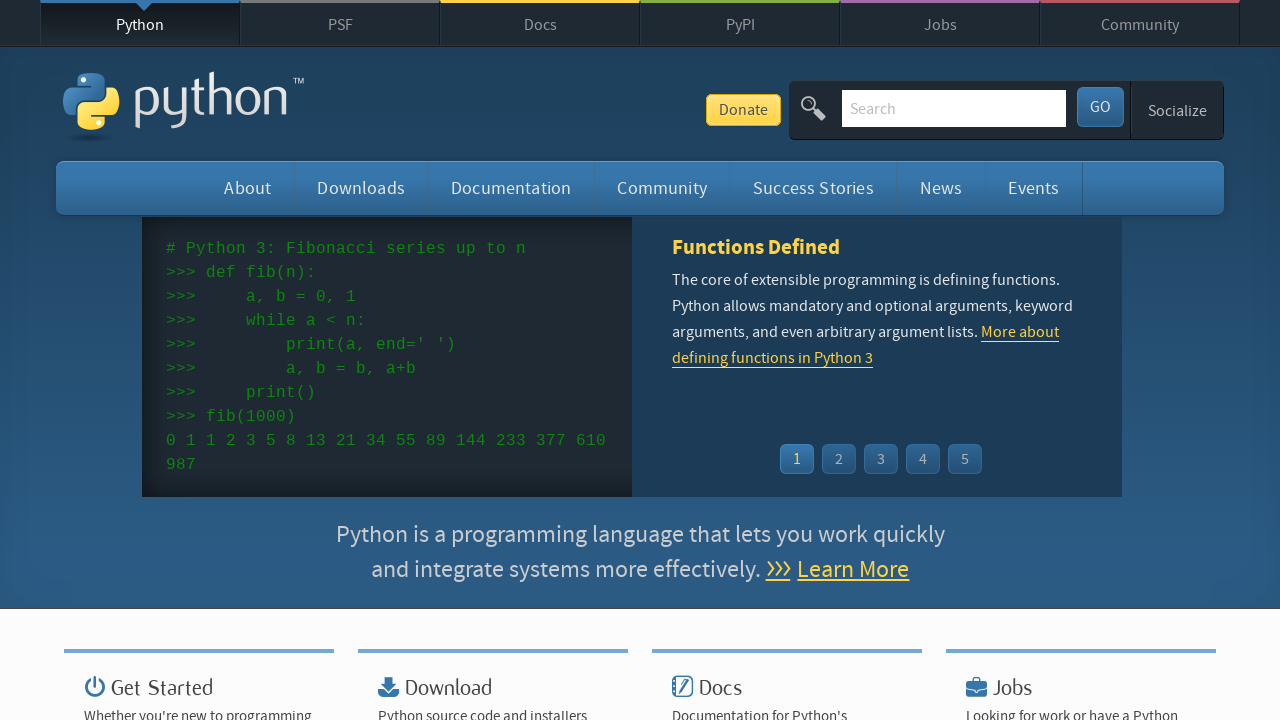

Event 3 link element loaded
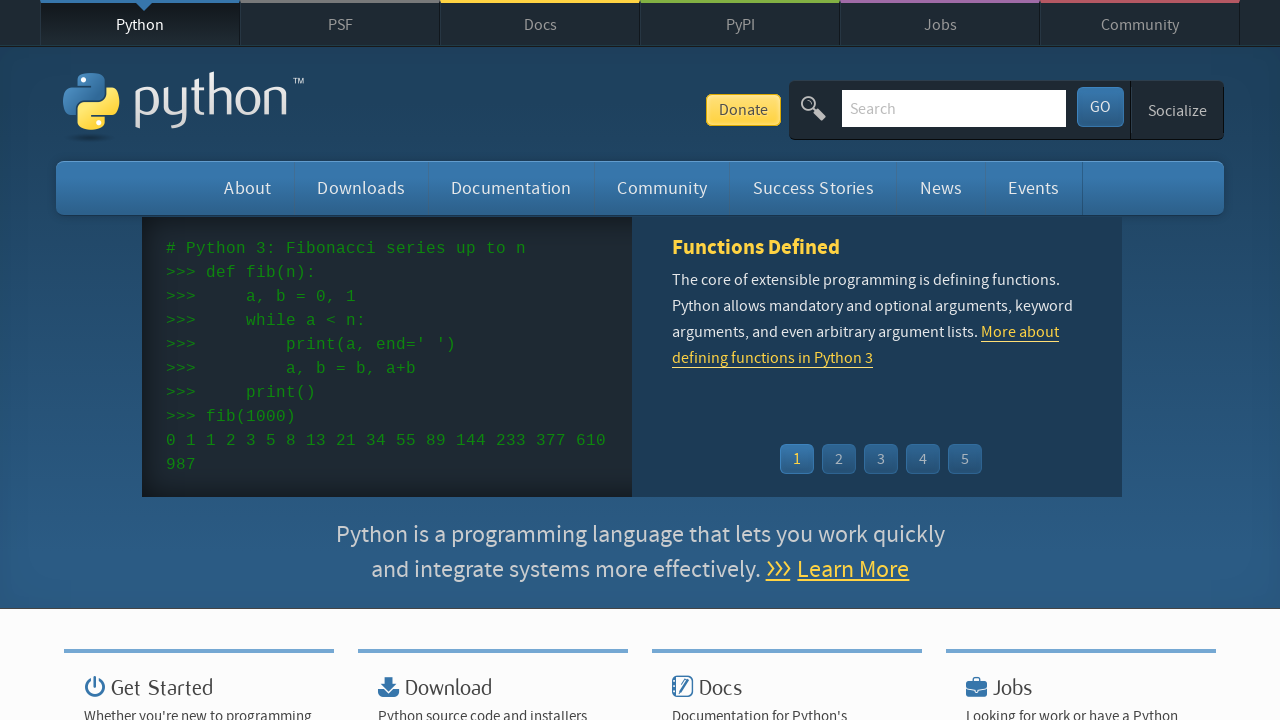

Event 4 timestamp element loaded
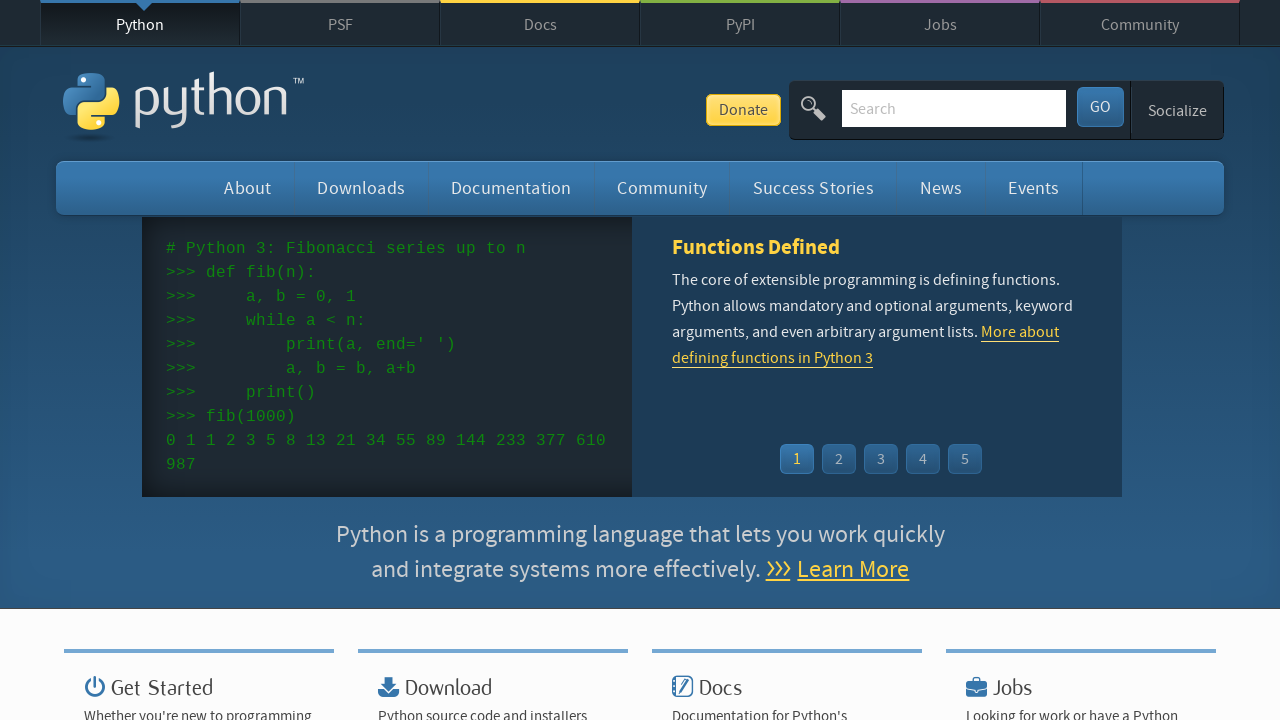

Event 4 link element loaded
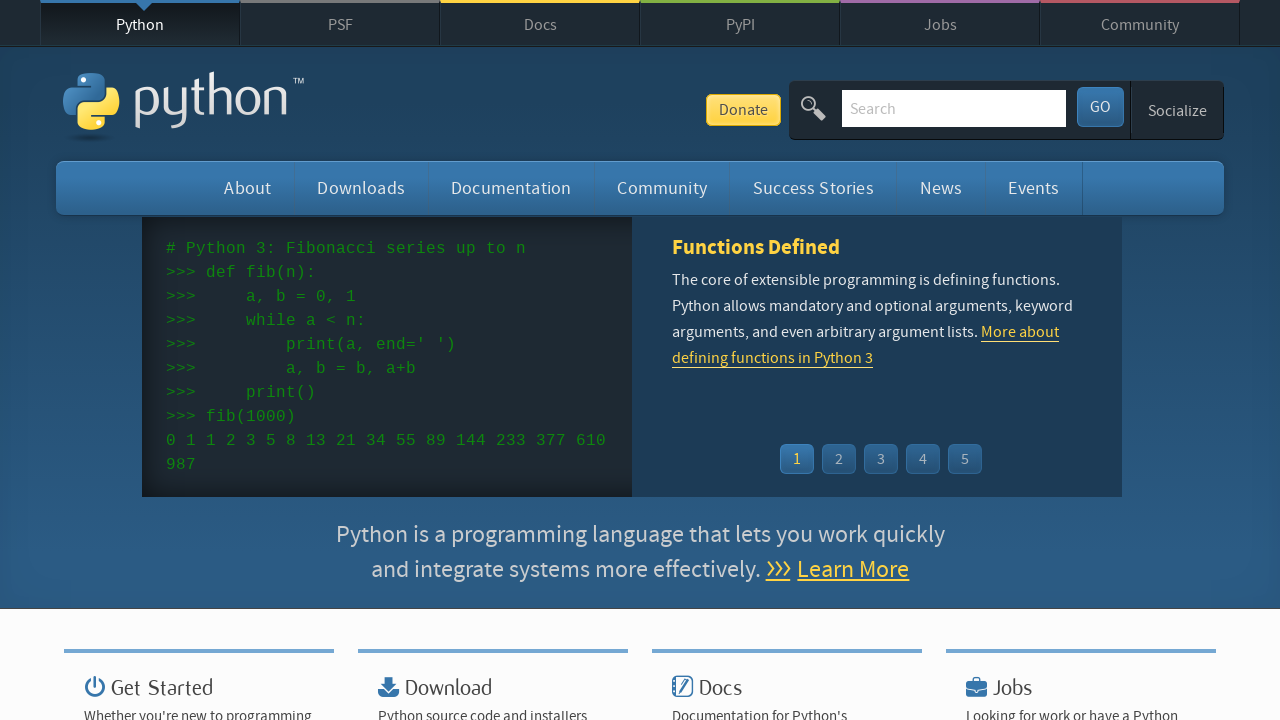

Event 5 timestamp element loaded
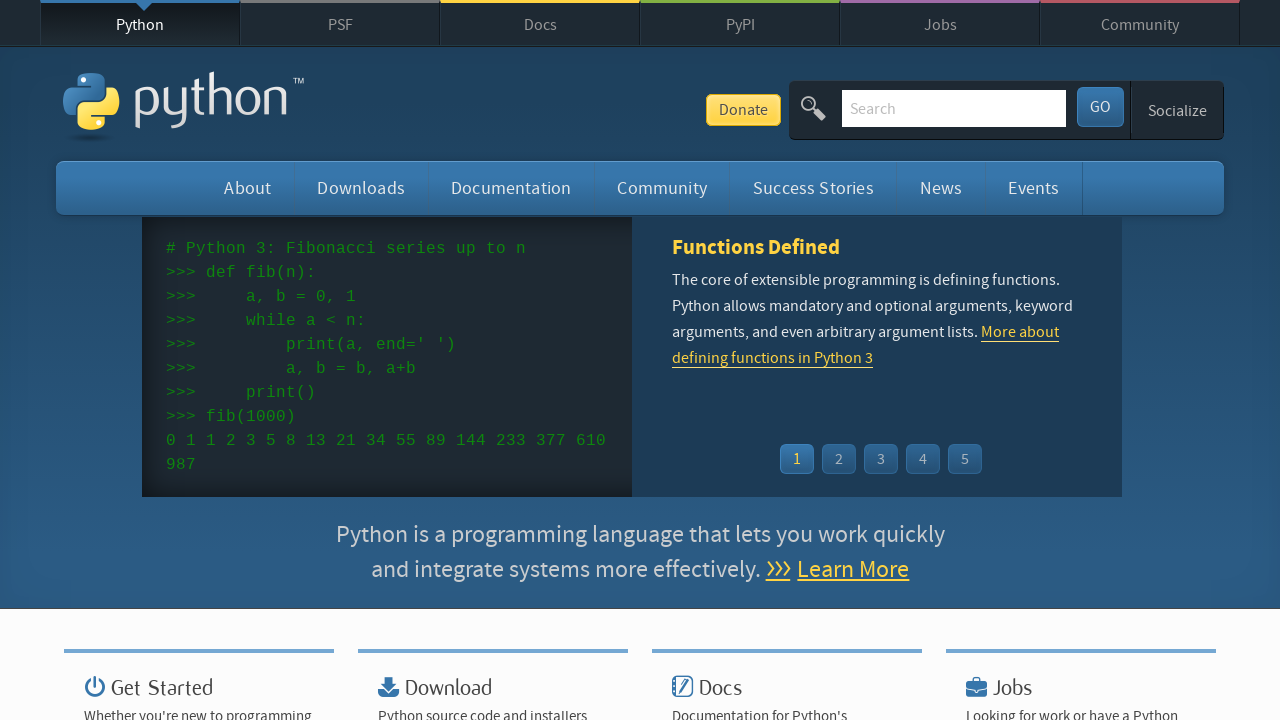

Event 5 link element loaded
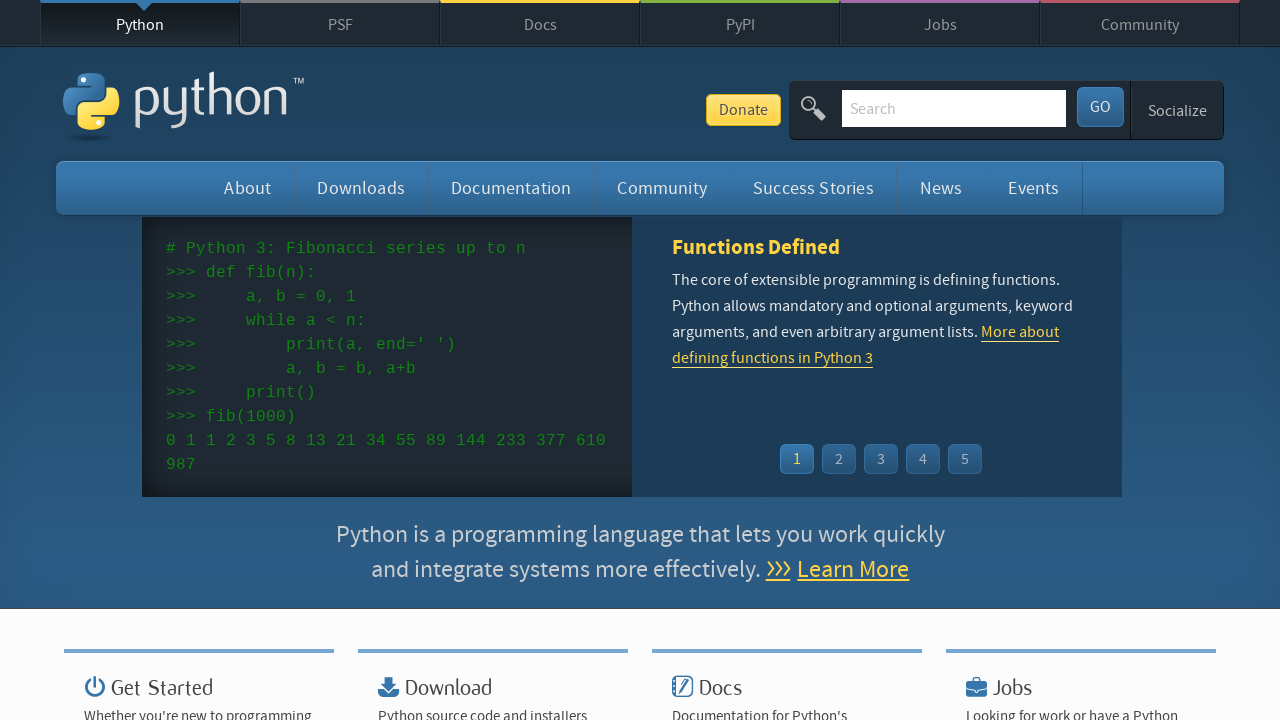

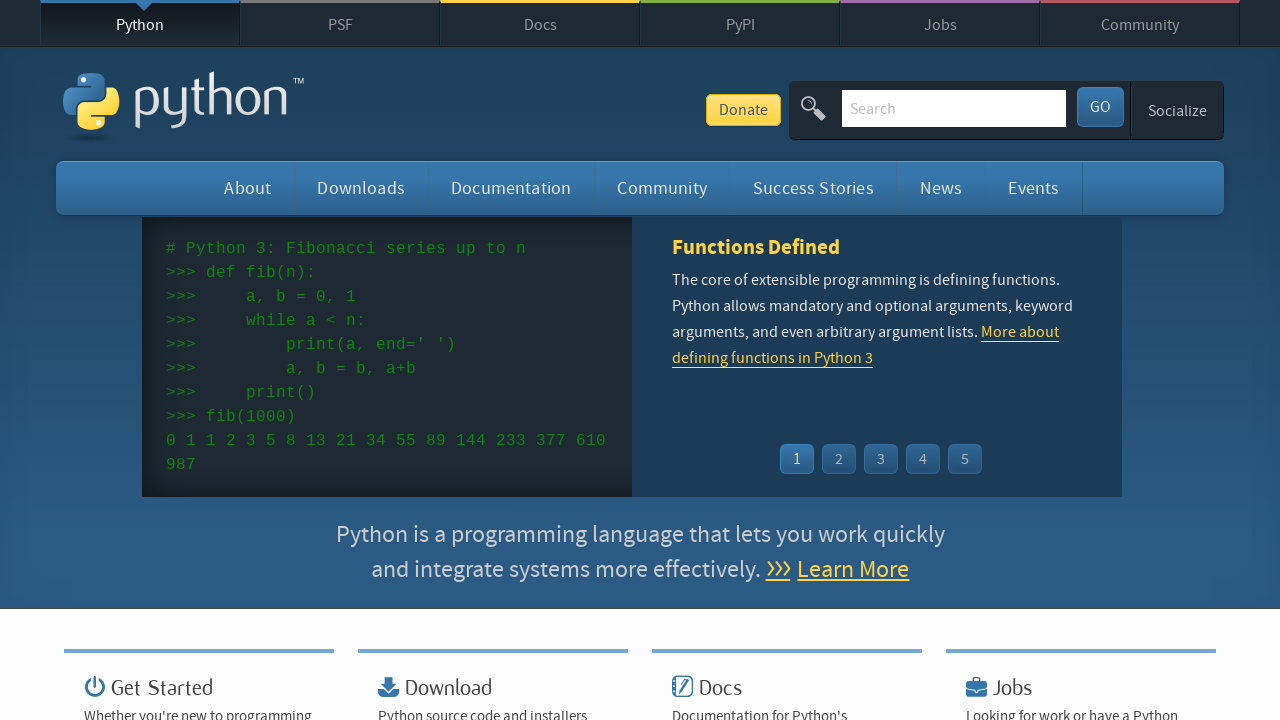